Tests clicking the "Forbidden" link and verifies the response status message shows 403 Forbidden

Starting URL: https://demoqa.com

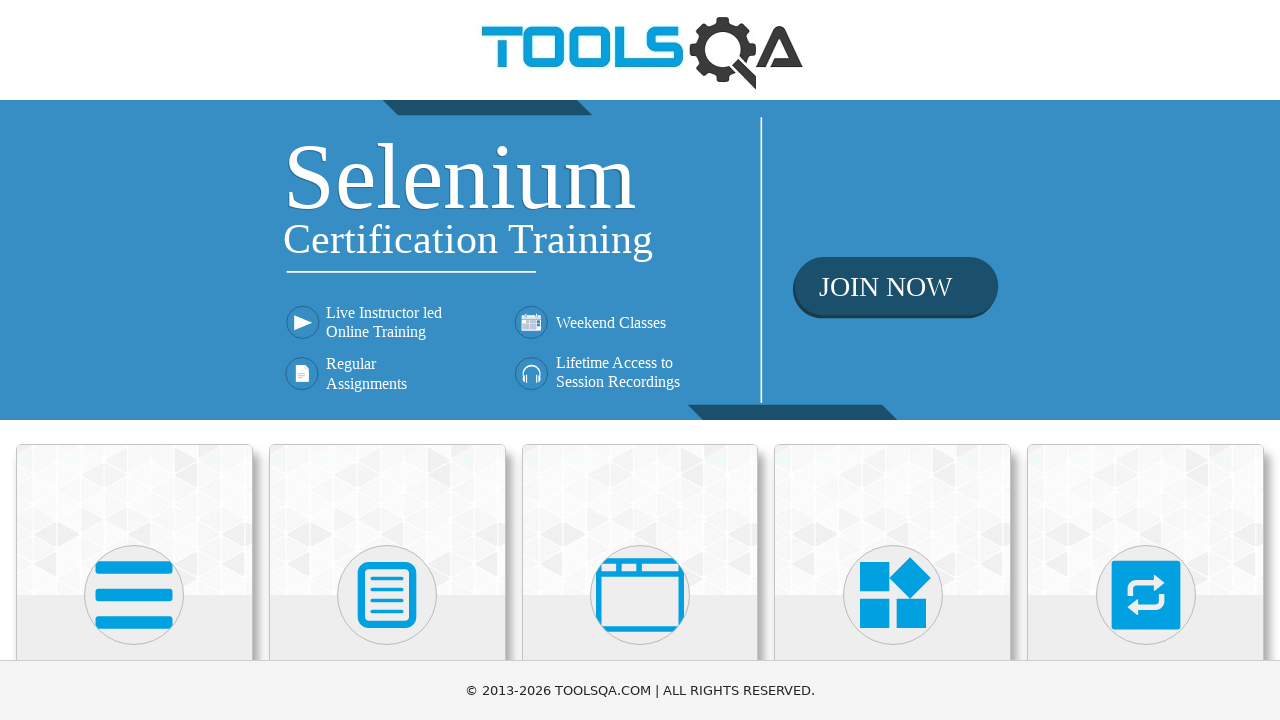

Clicked Elements section at (134, 360) on internal:text="Elements"i
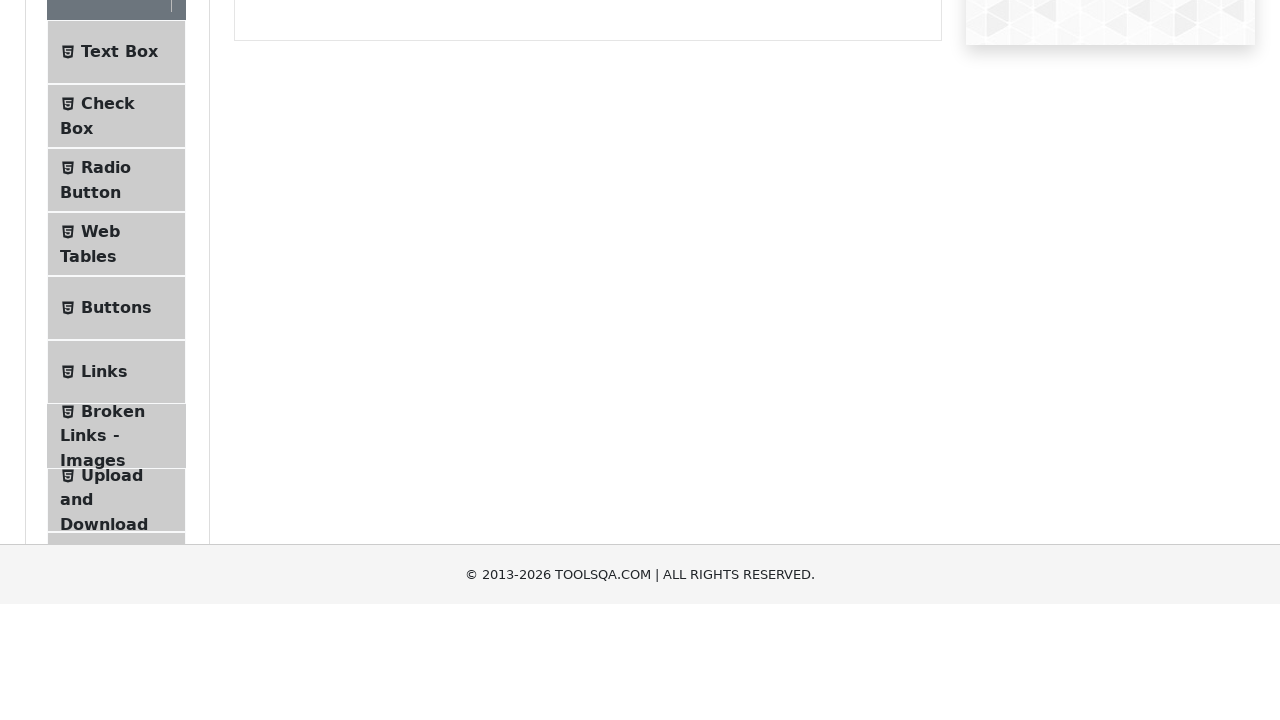

Clicked Links menu item at (104, 581) on internal:text="Links"s
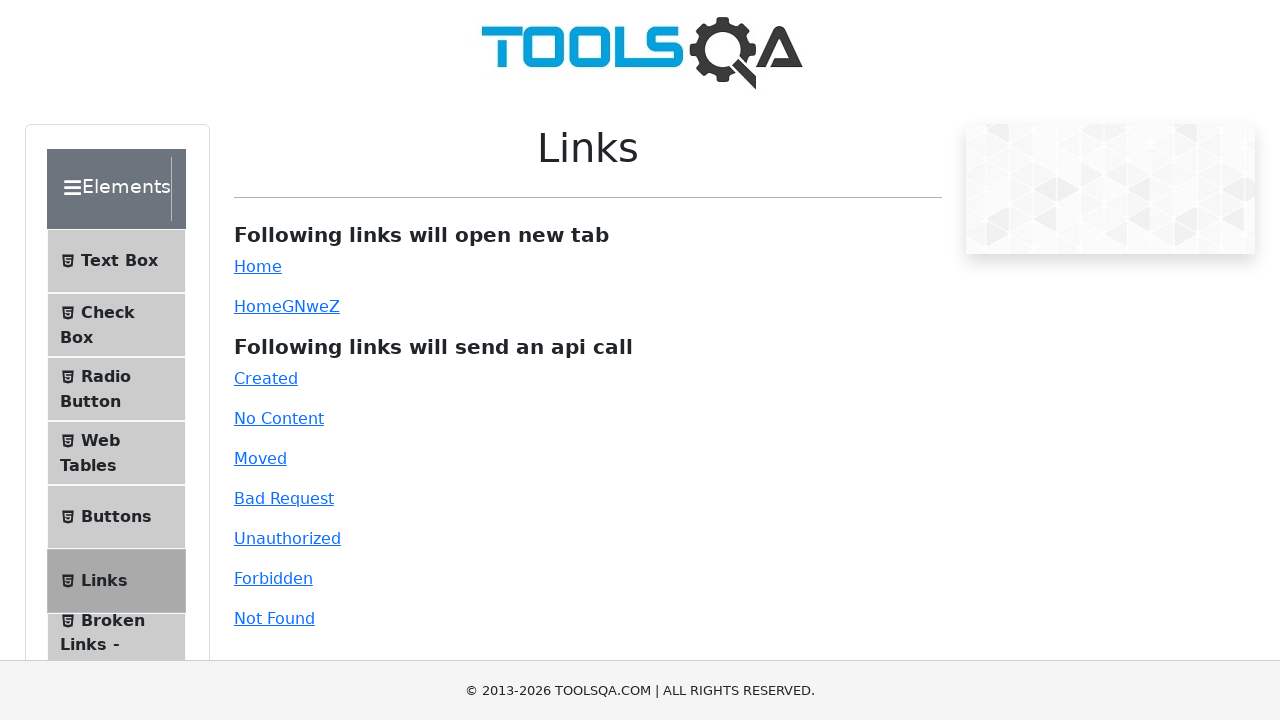

Clicked Forbidden link at (273, 578) on internal:role=link[name="Forbidden"i]
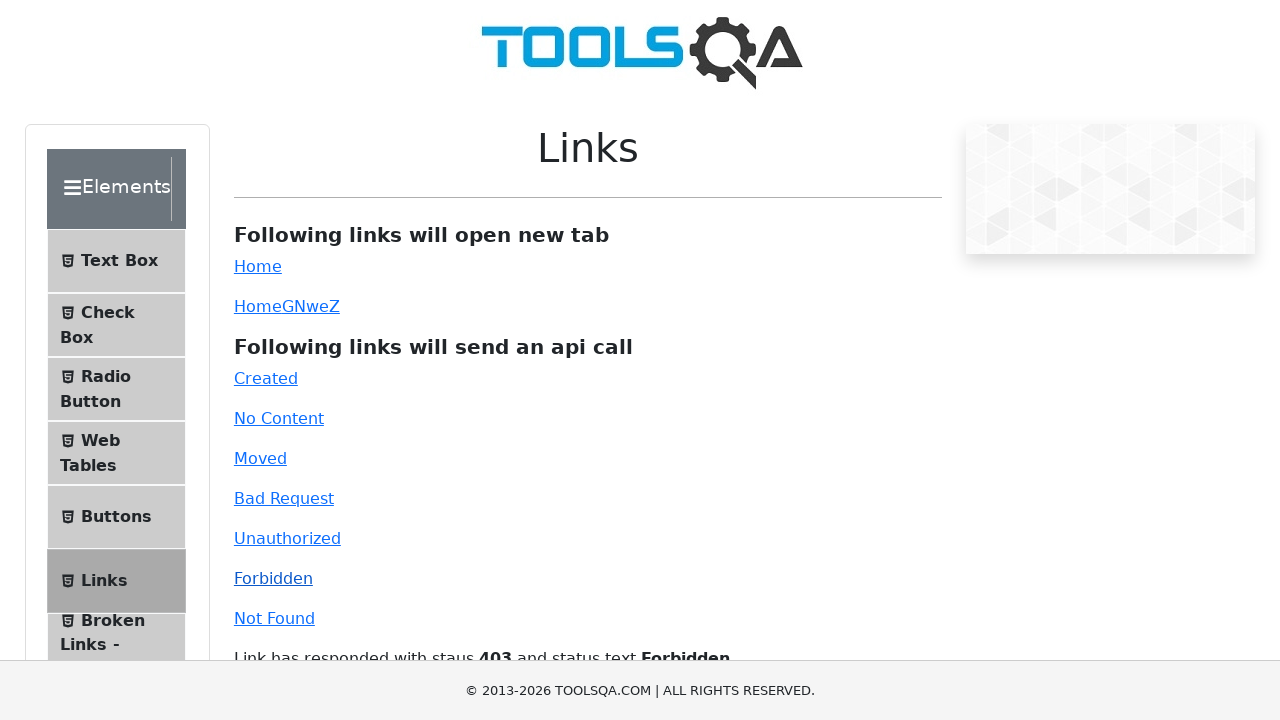

Response message appeared confirming 403 Forbidden status
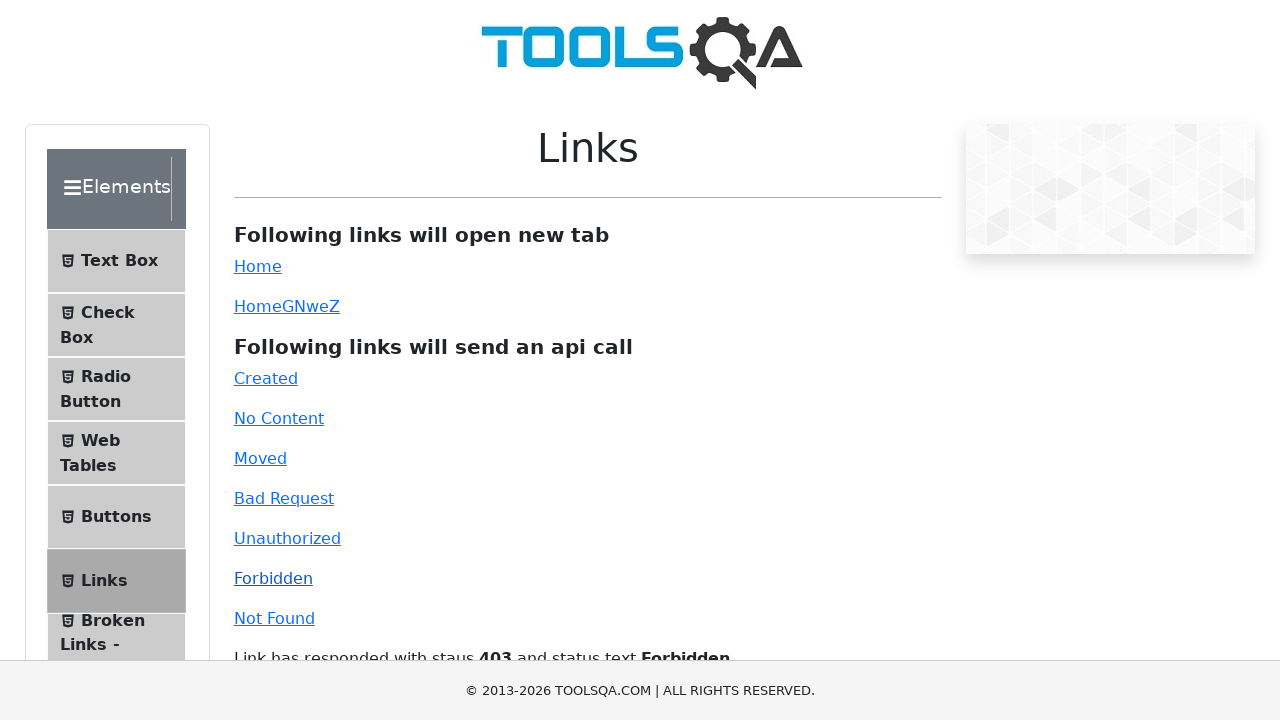

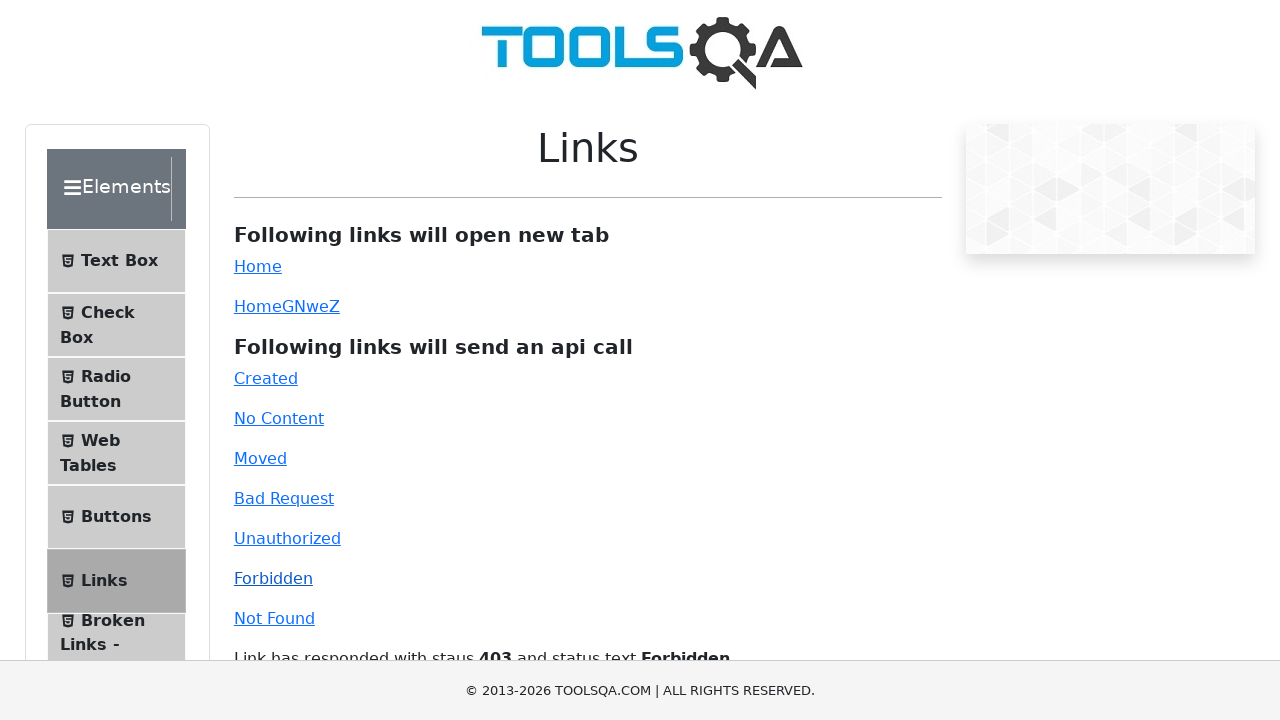